Demonstrates double-click functionality on an input field by first typing text into the username field and then performing a double-click action on it (which would select the text).

Starting URL: https://www.saucedemo.com

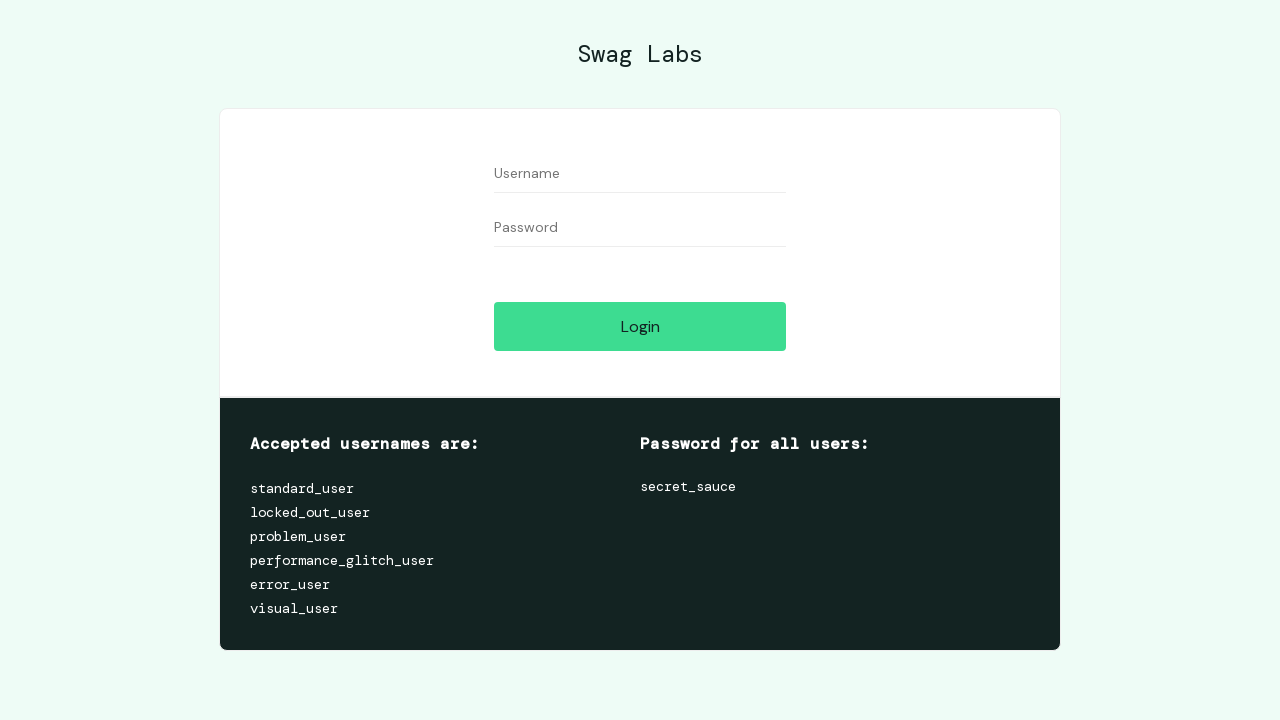

Filled username field with text 'double' on input#user-name
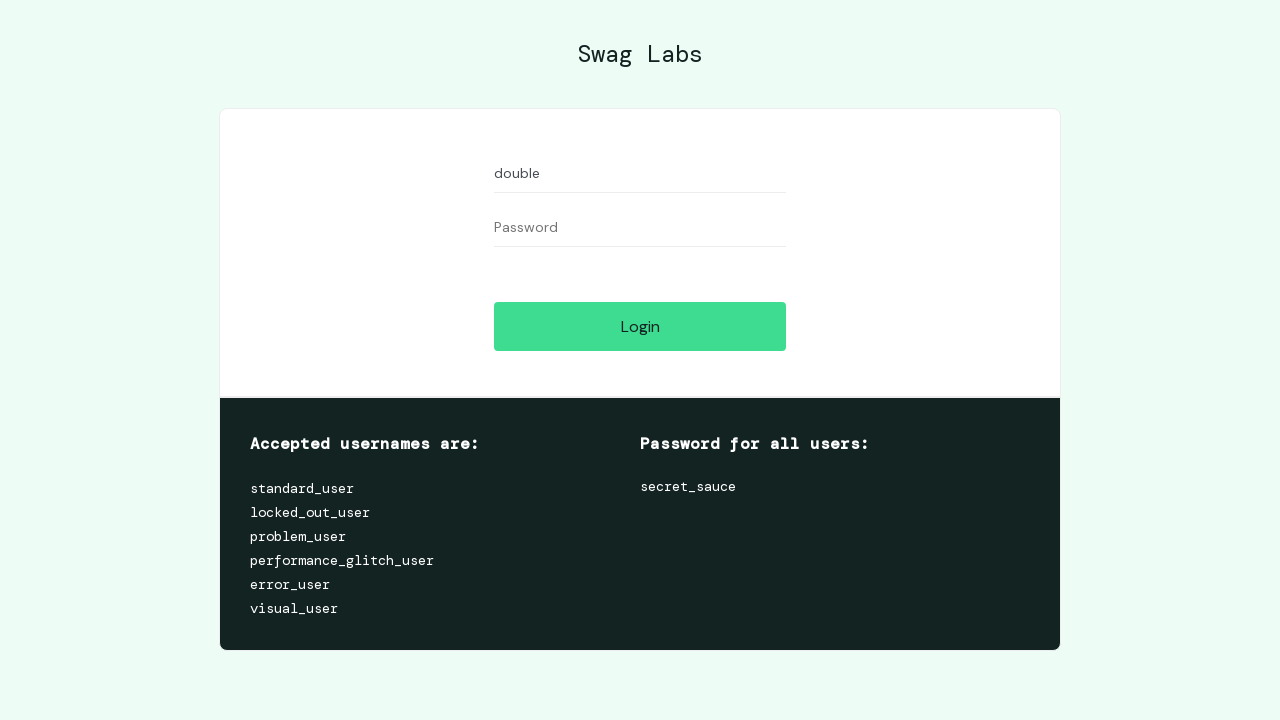

Double-clicked on username field to select the text at (640, 174) on input#user-name
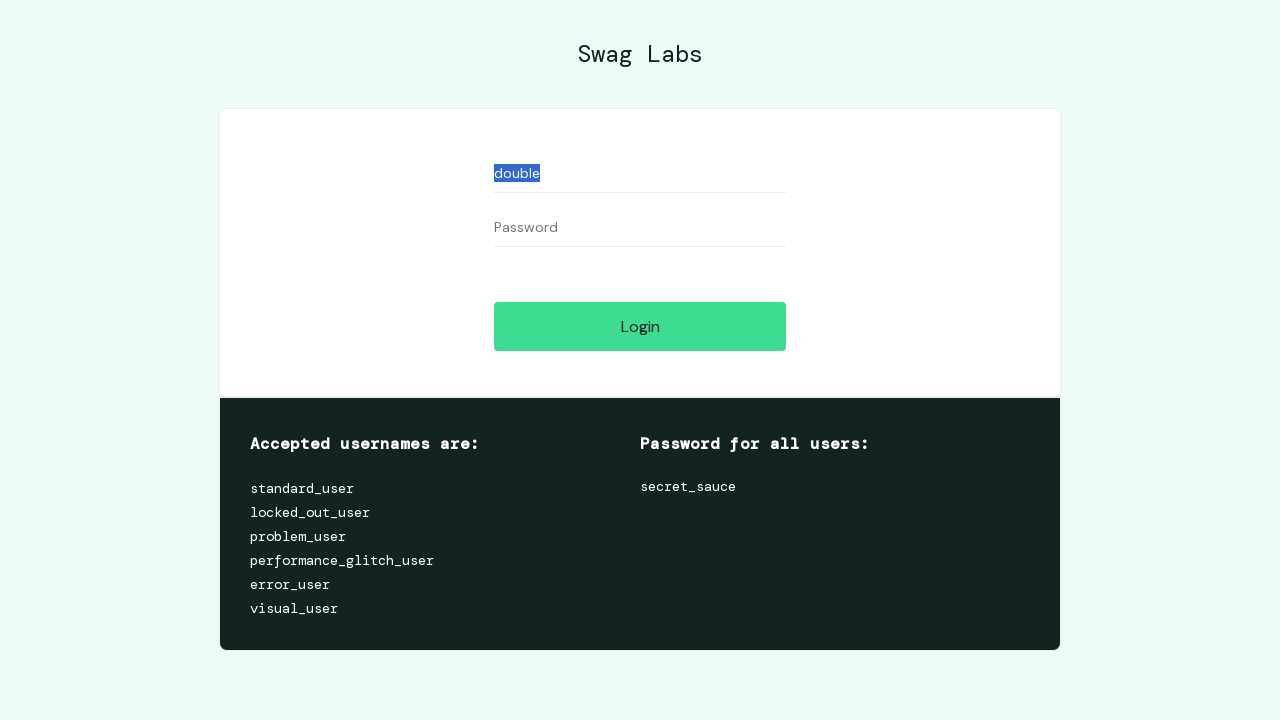

Waited 2 seconds to observe the double-click result
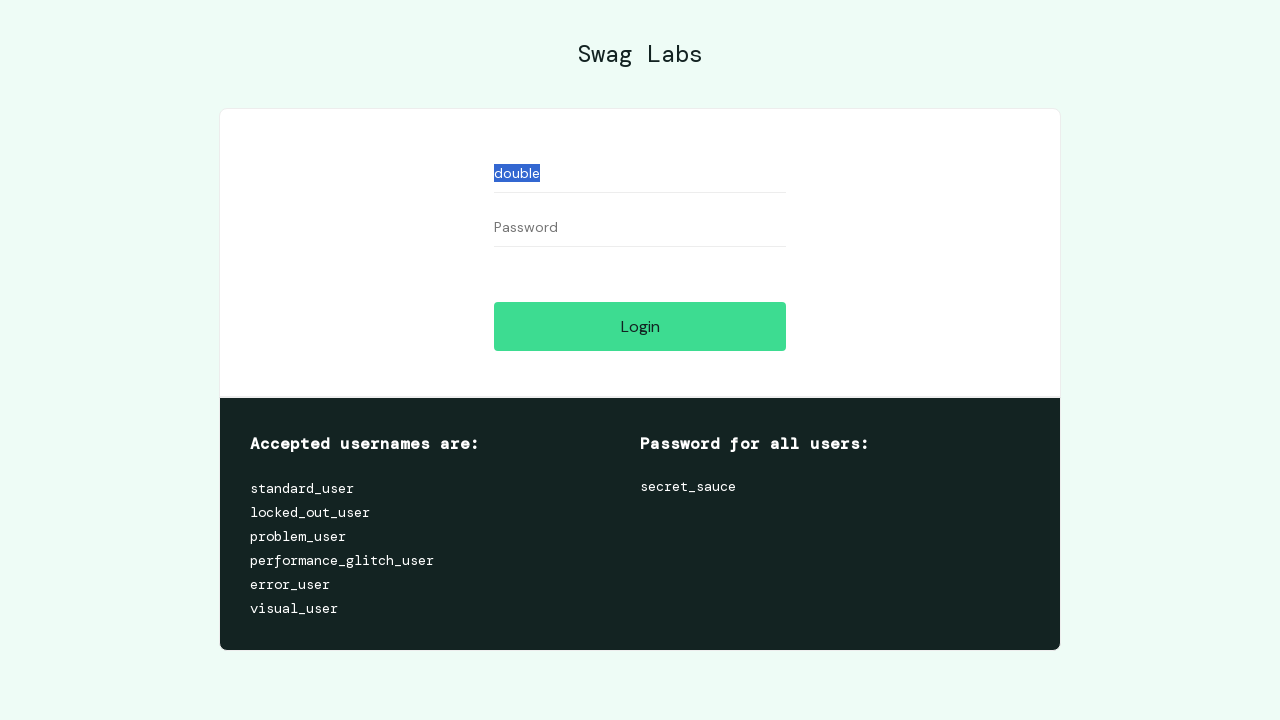

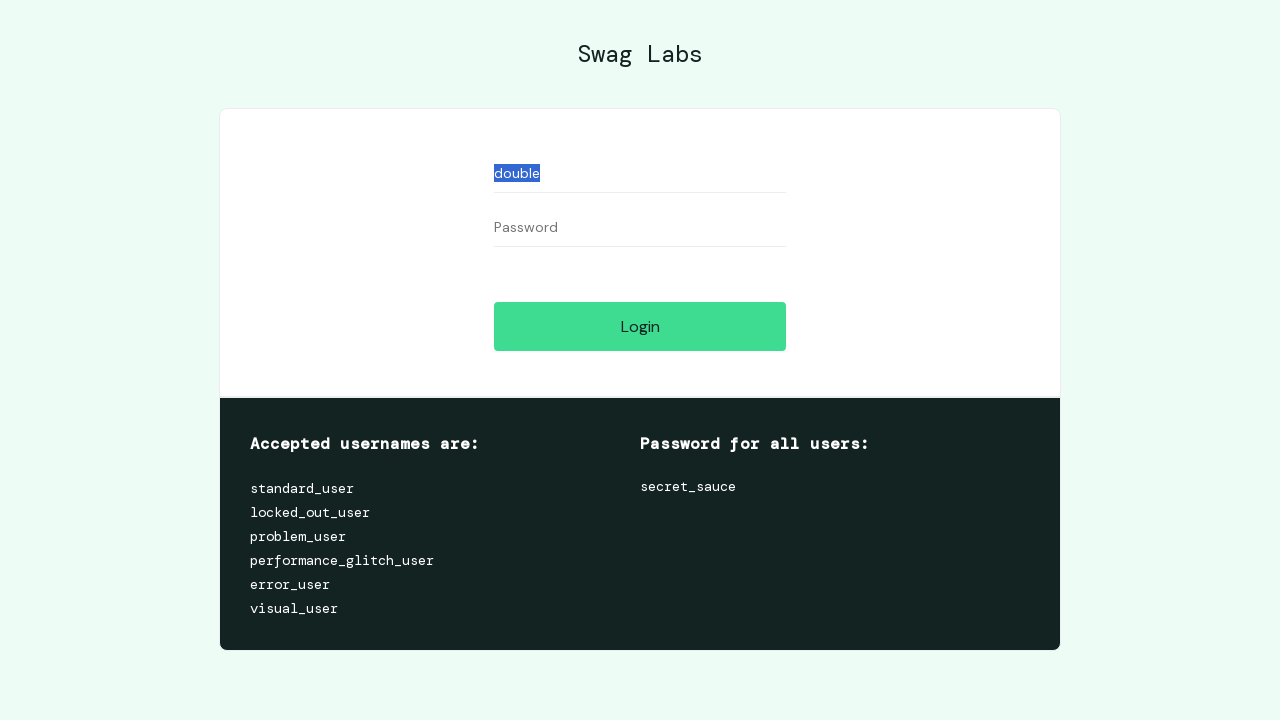